Tests that the input field is cleared after adding a todo item

Starting URL: https://demo.playwright.dev/todomvc

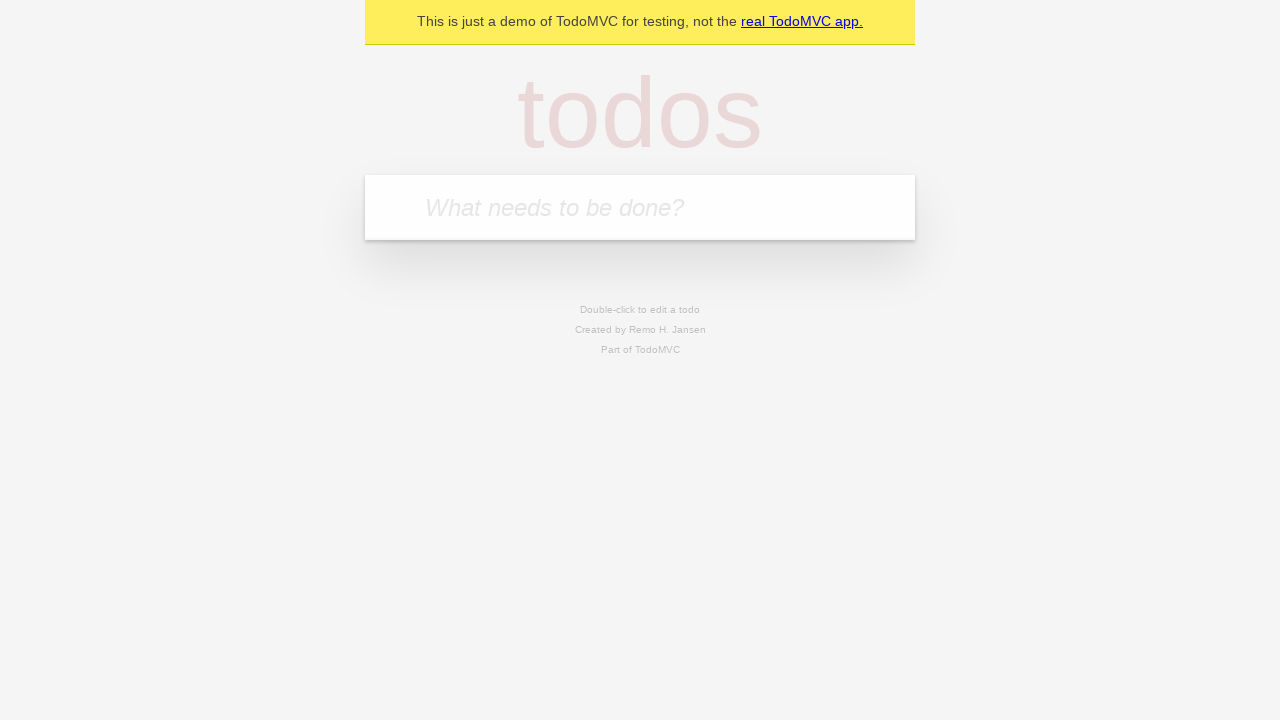

Filled new-todo input field with 'buy some cheese' on .new-todo
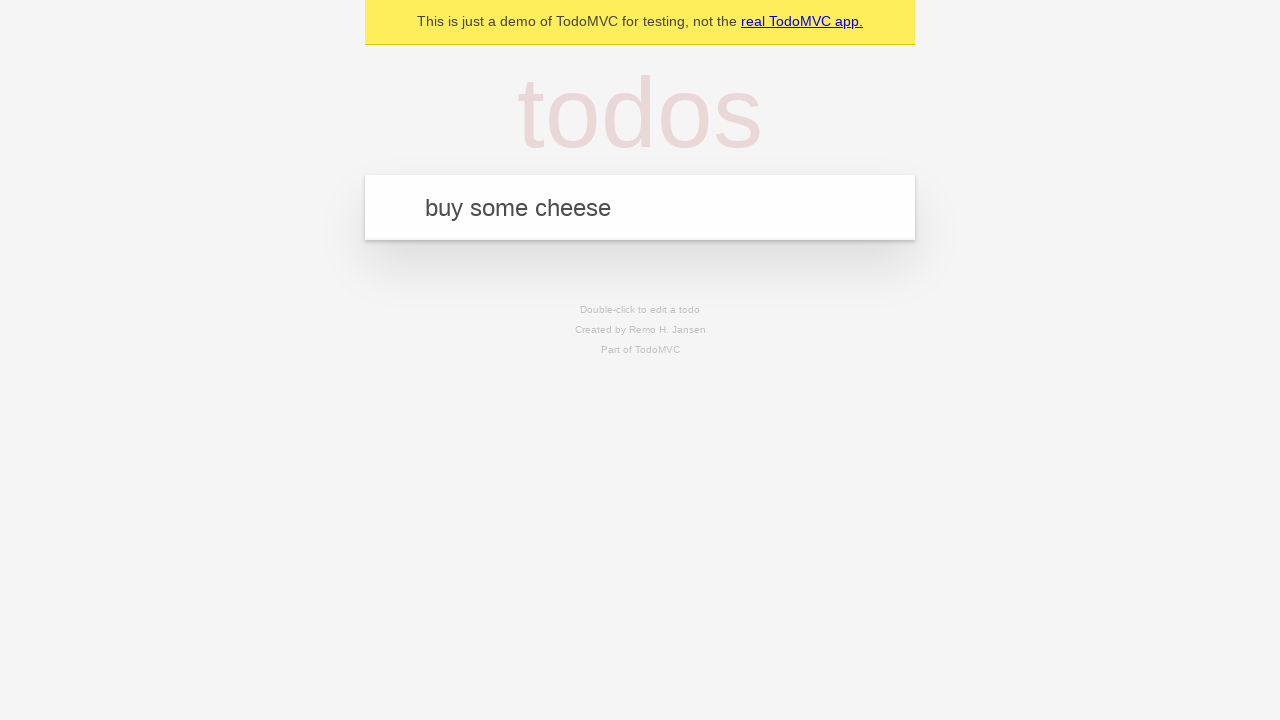

Pressed Enter to add the todo item on .new-todo
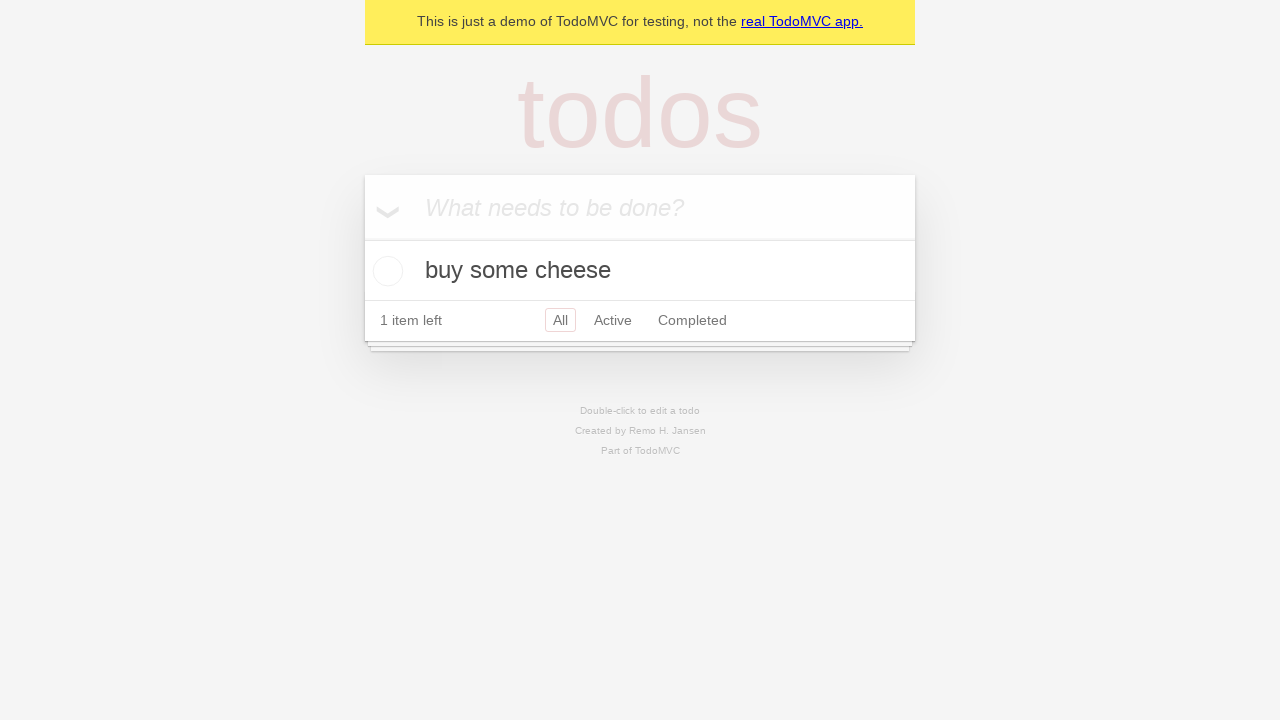

Todo item appeared in the list
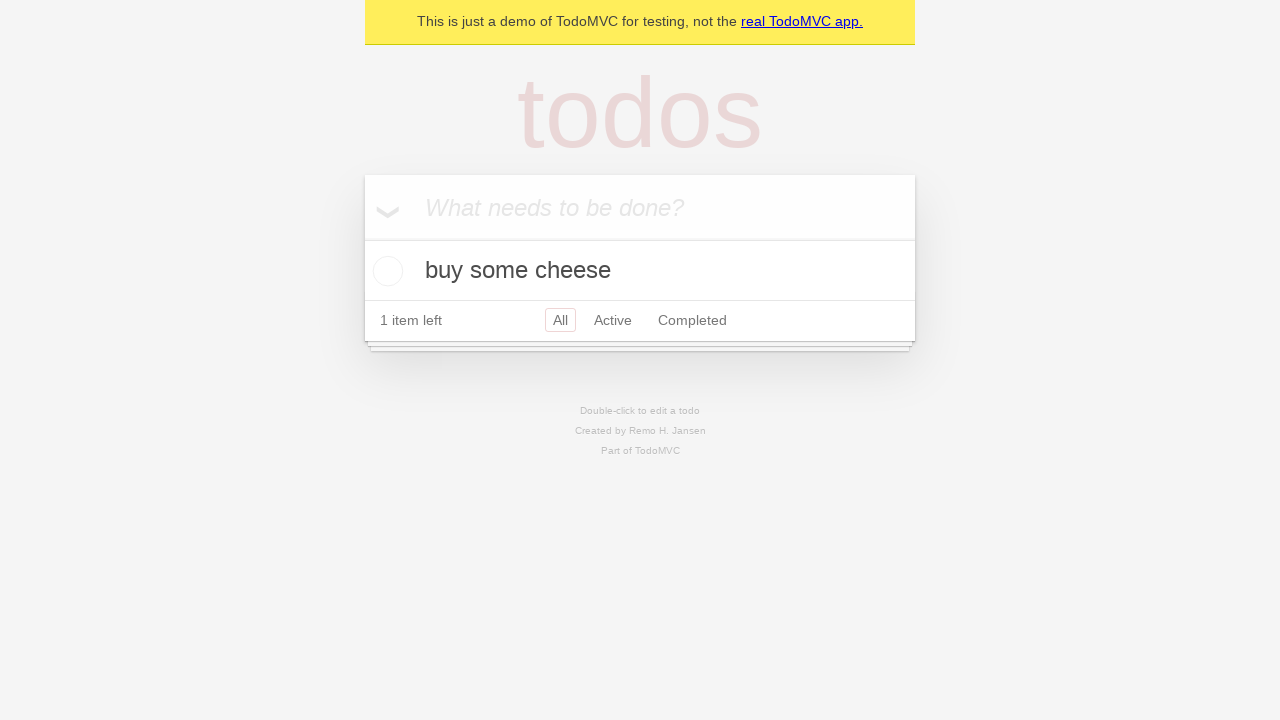

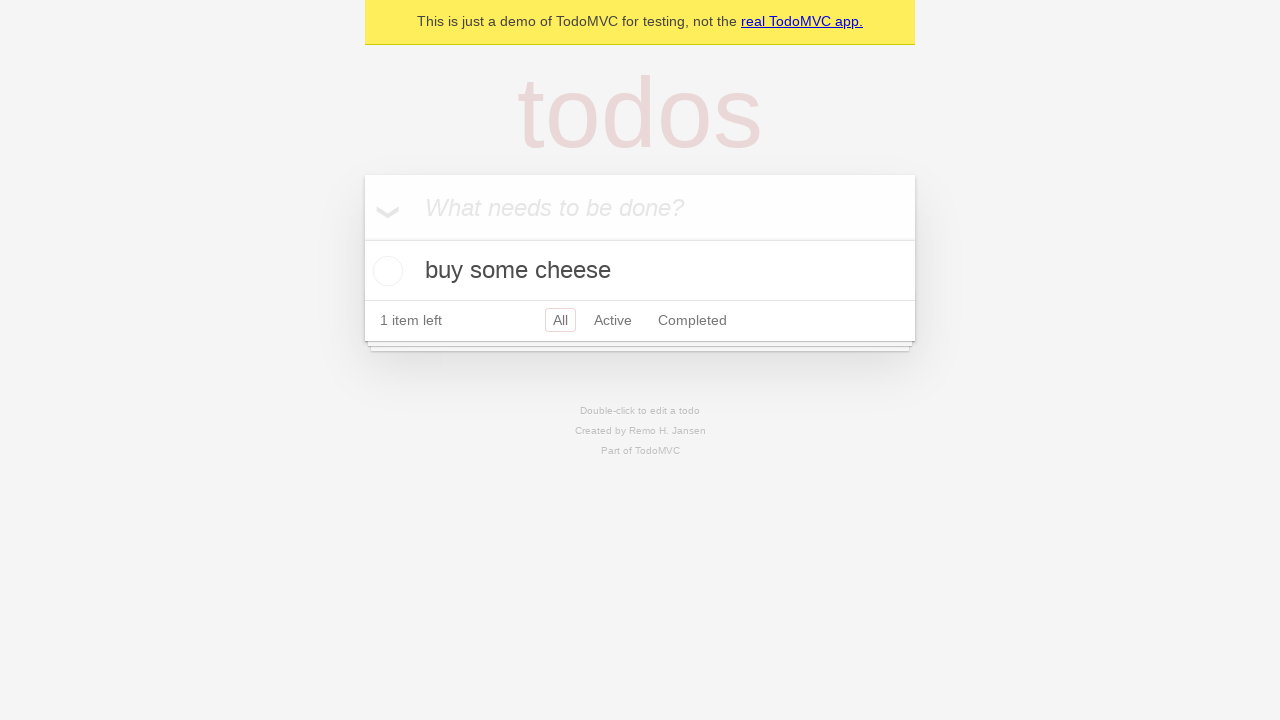